Clicks the LinkTree navbar link and verifies it opens a popup to the LinkTree page

Starting URL: https://grayinfilmv2.netlify.app/

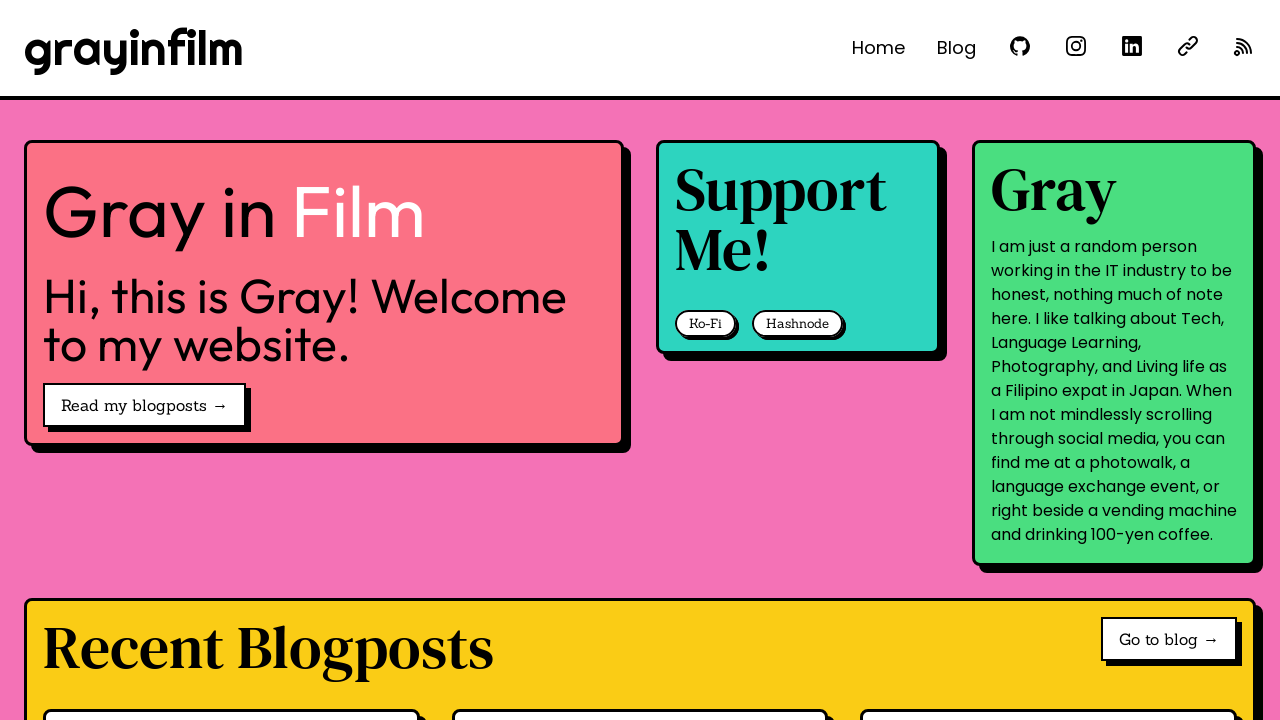

Clicked LinkTree navbar link at (1188, 46) on internal:role=link[name="'See @grayinfilm on LinkTree"i]
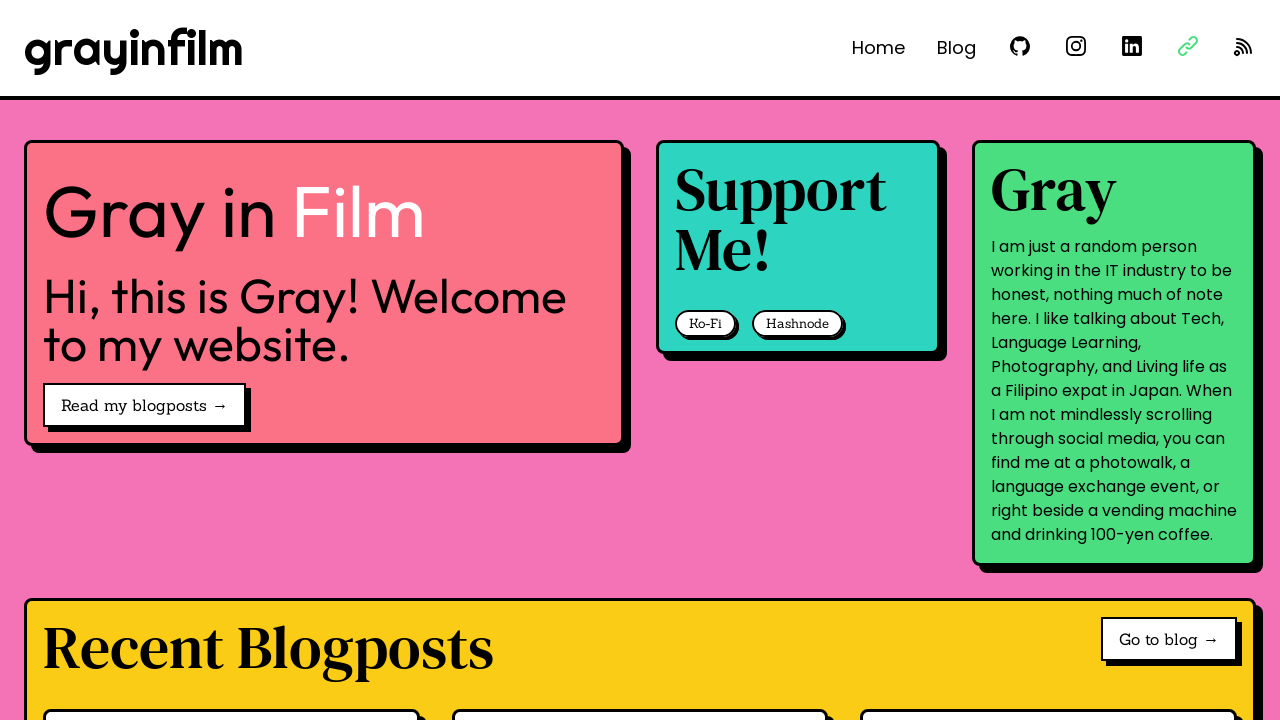

LinkTree popup window opened
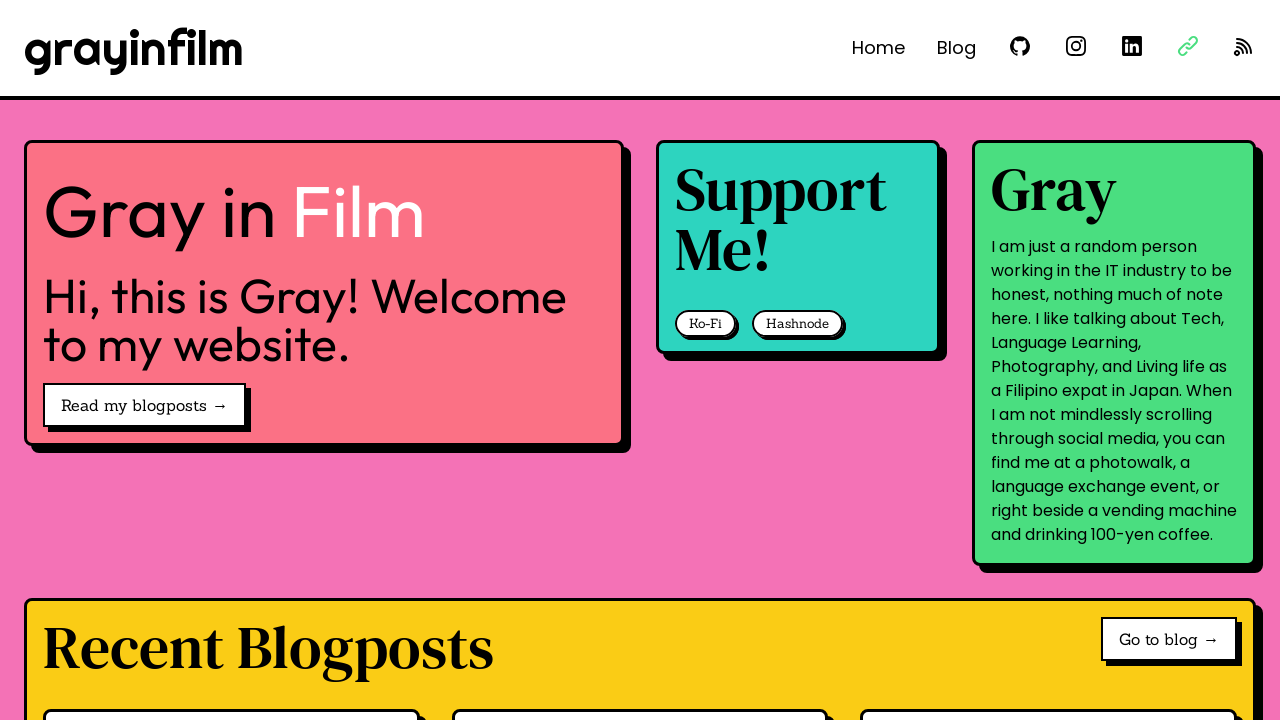

LinkTree popup page fully loaded
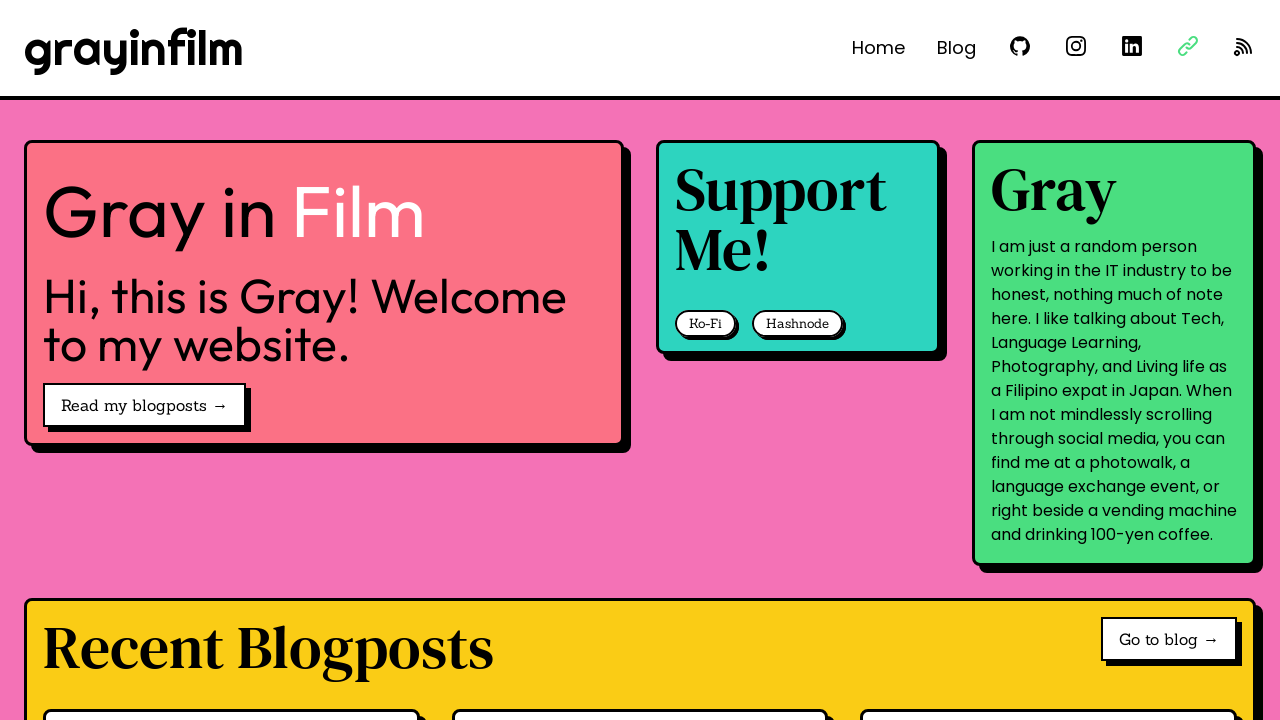

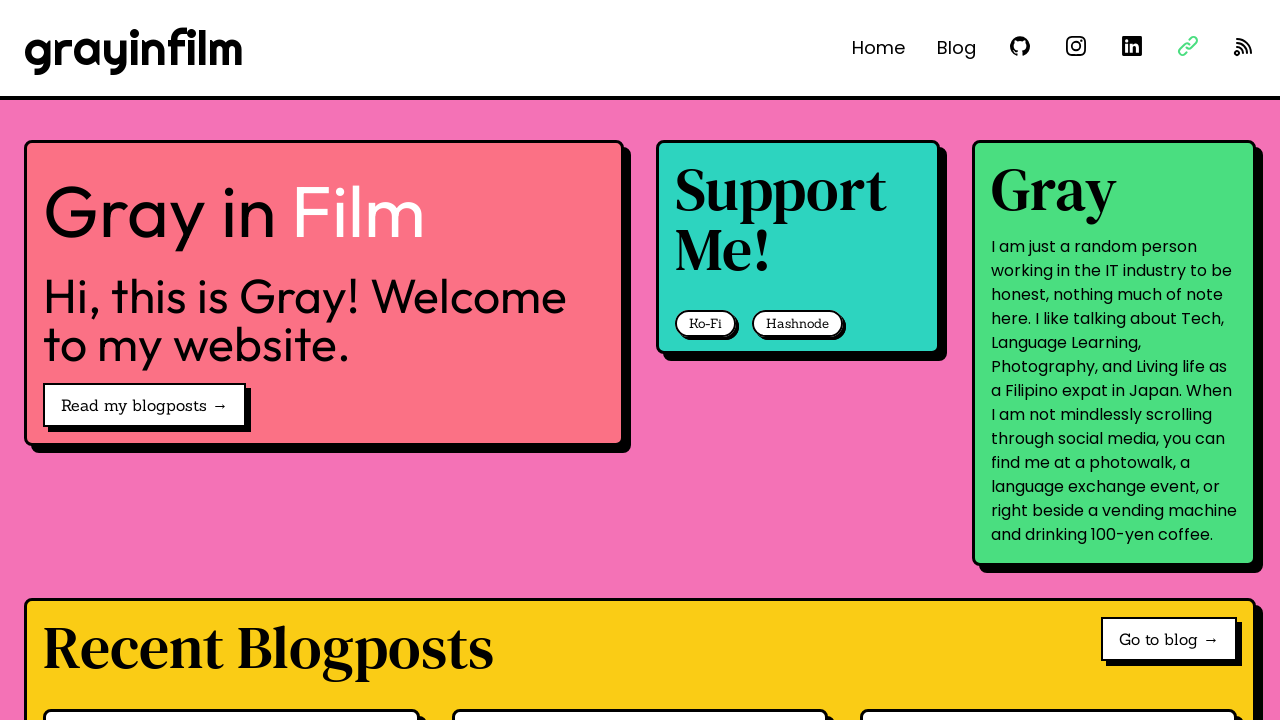